Navigates to Hacker News newest page and paginates through multiple pages by clicking the "More" link, verifying that news items load on each page.

Starting URL: https://news.ycombinator.com/newest

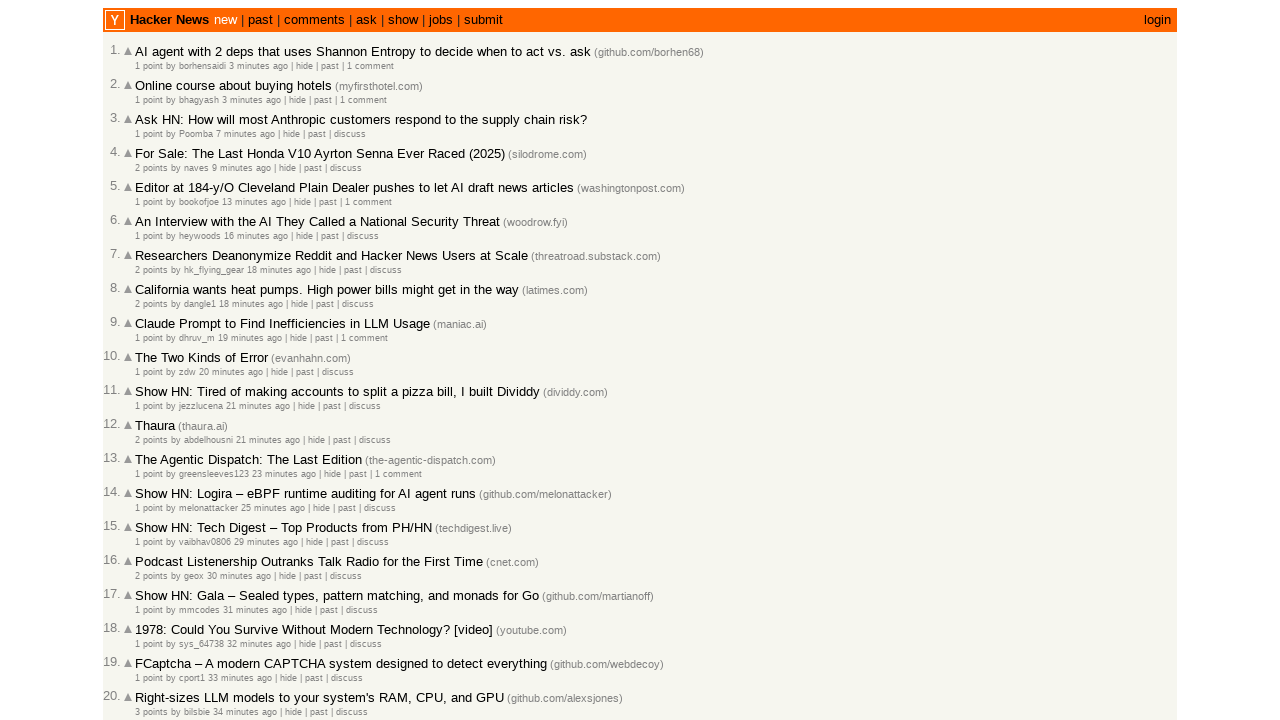

Waited for initial news items to load on Hacker News newest page
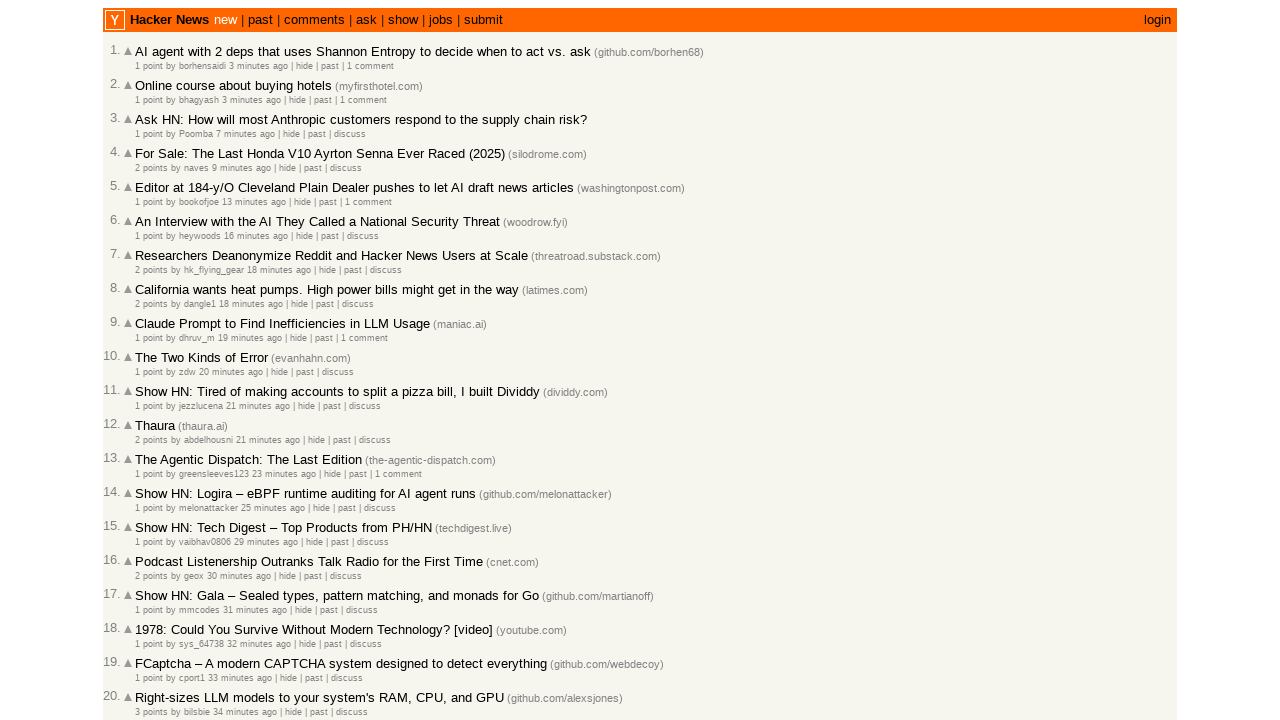

Verified news items are visible on page 1
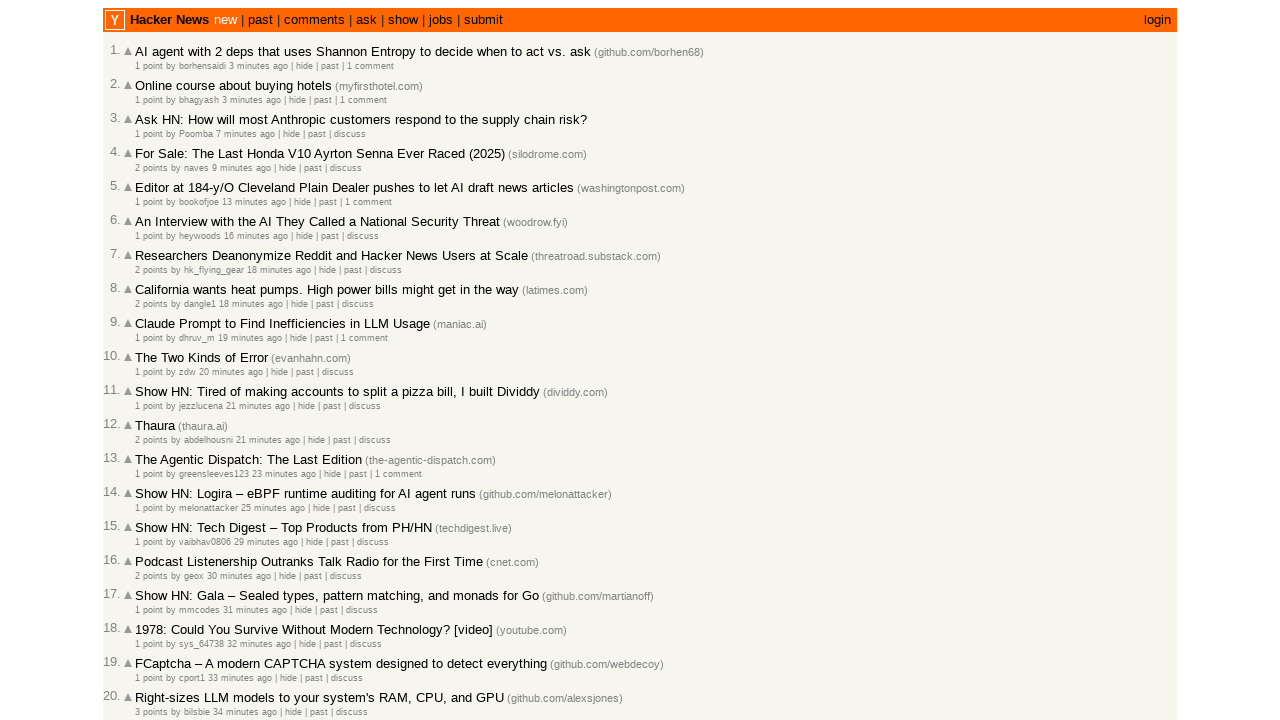

Clicked 'More' link to navigate to page 2 at (149, 616) on a.morelink
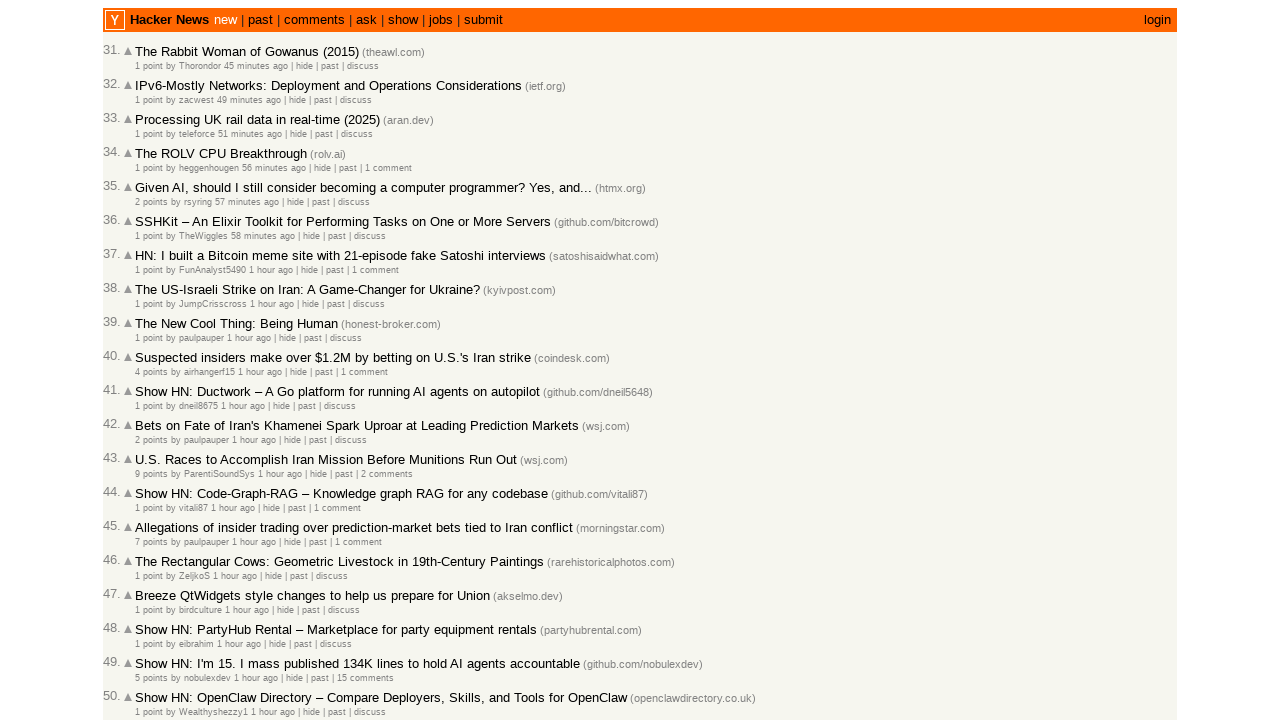

Waited for new content to load on page 2
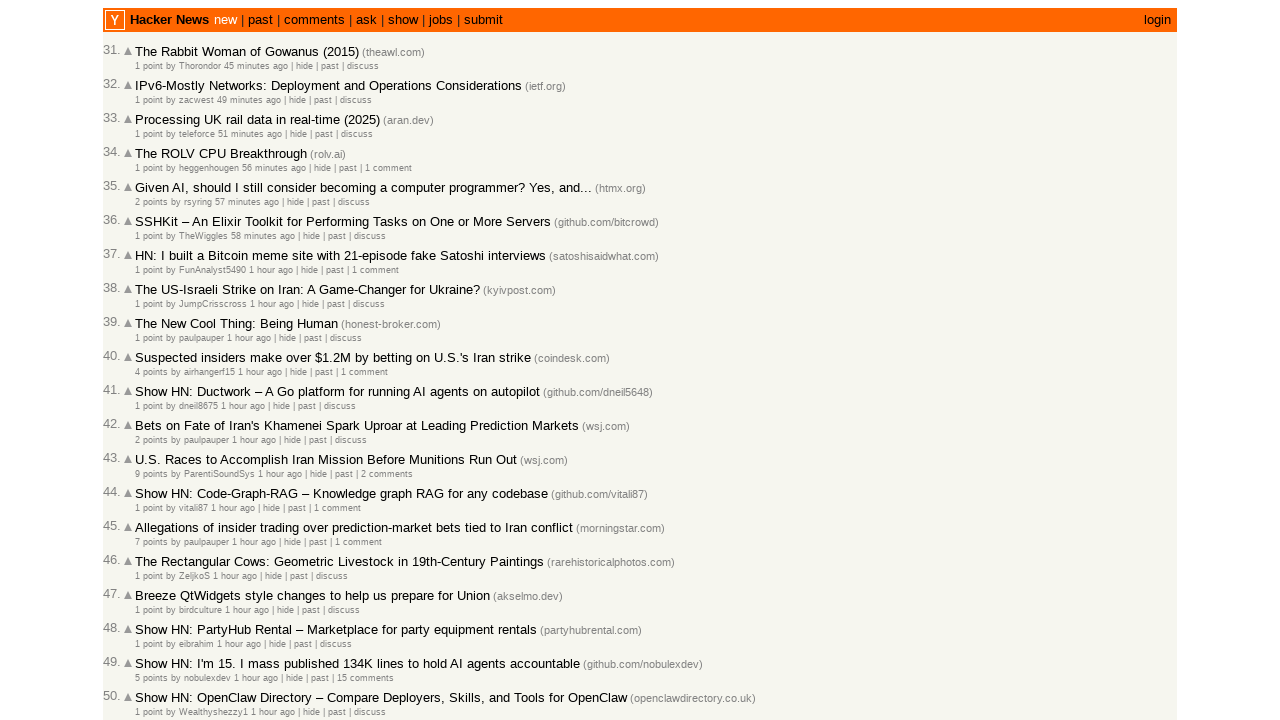

Verified news items are visible on page 2
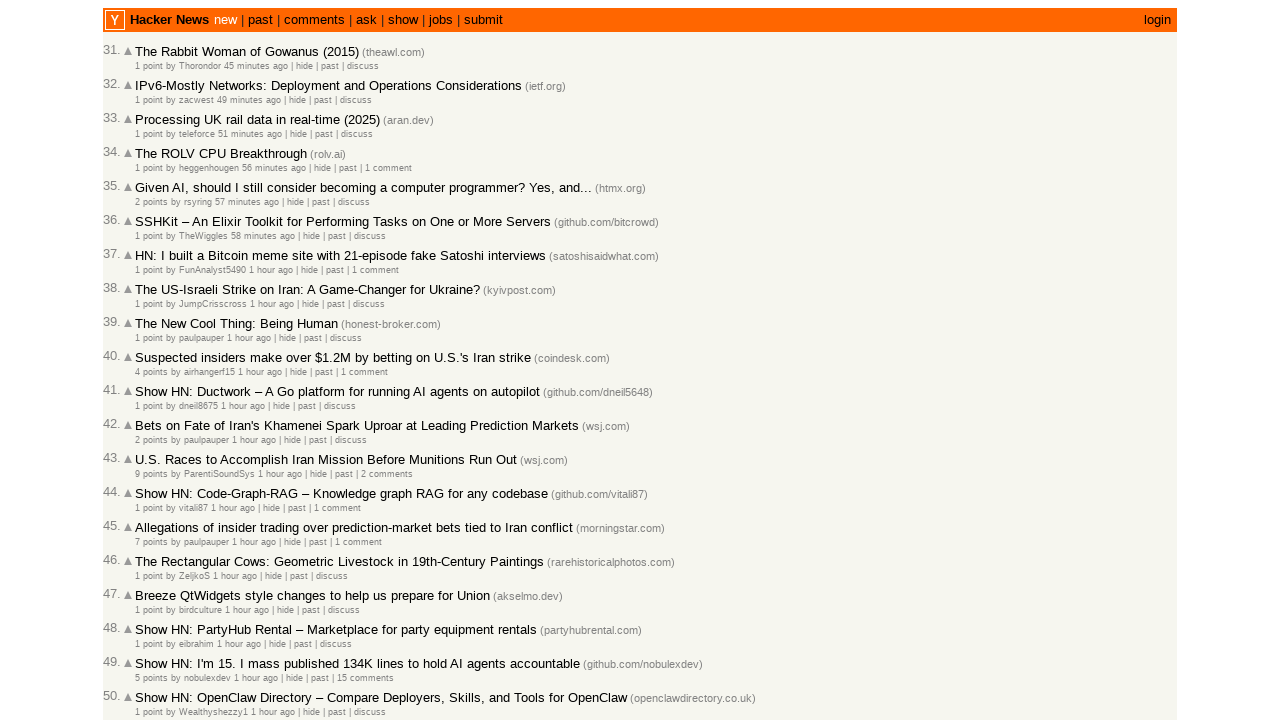

Clicked 'More' link to navigate to page 3 at (149, 616) on a.morelink
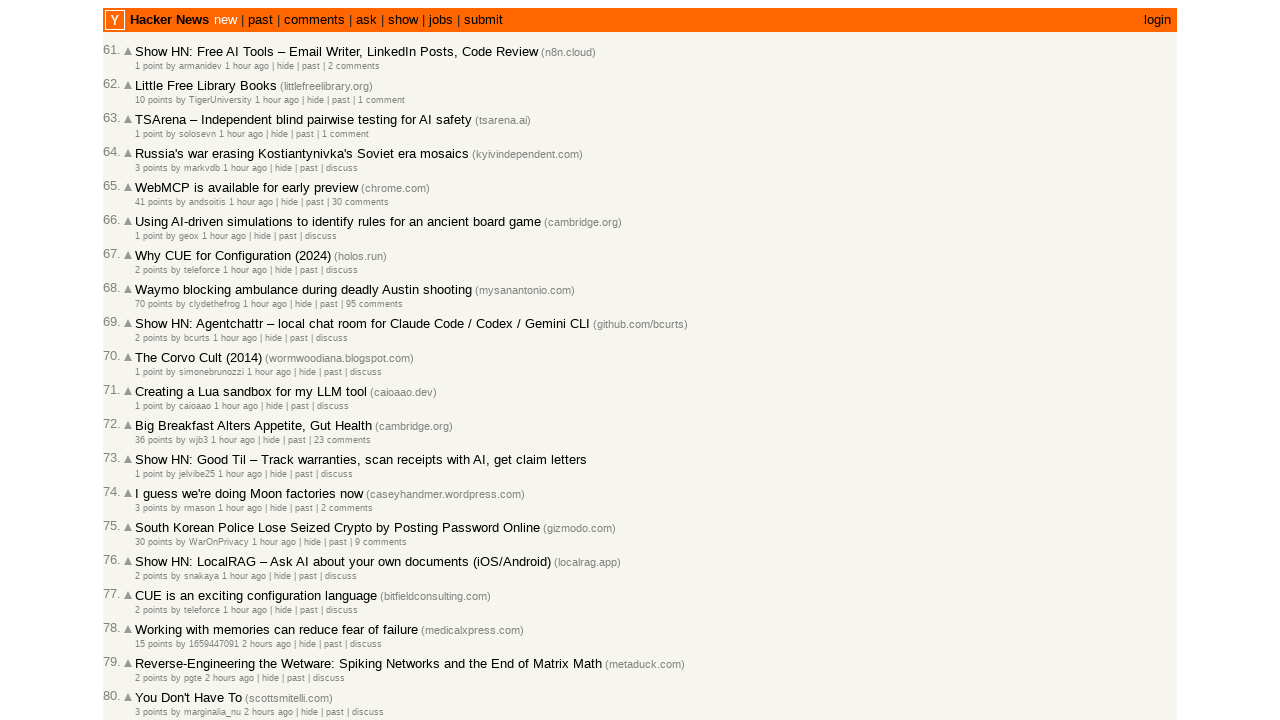

Waited for new content to load on page 3
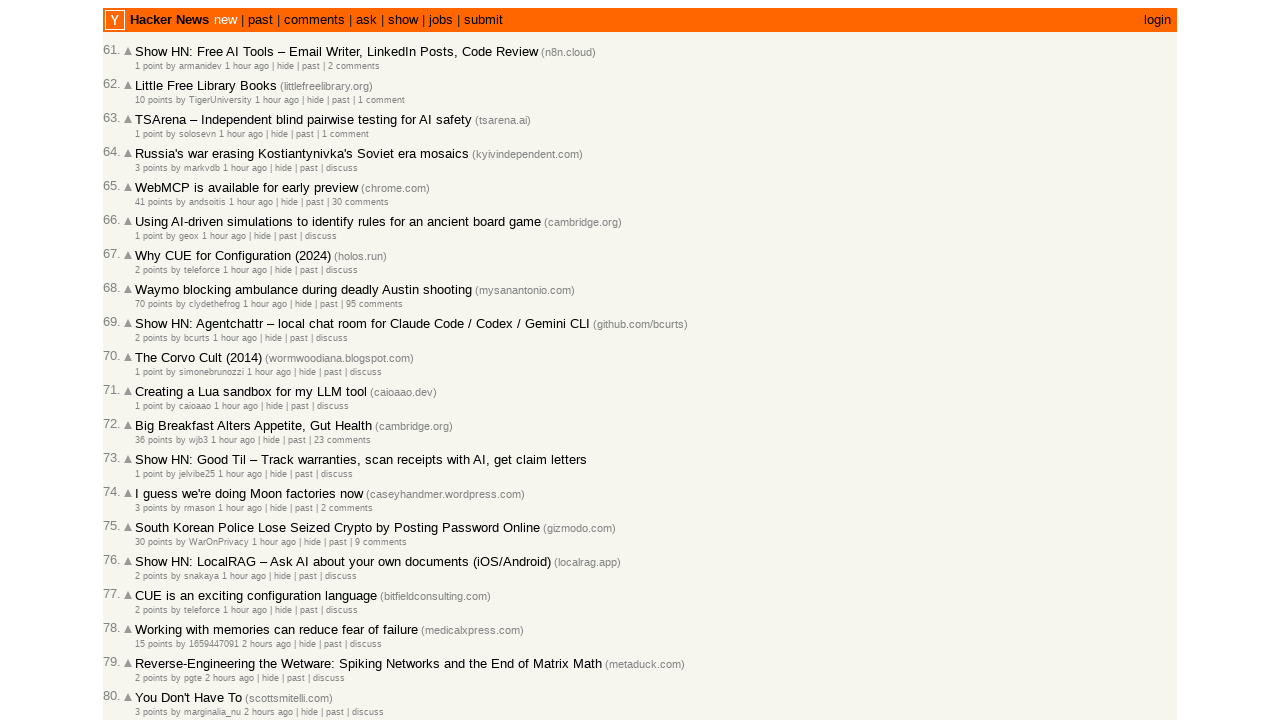

Verified news items are visible on page 3
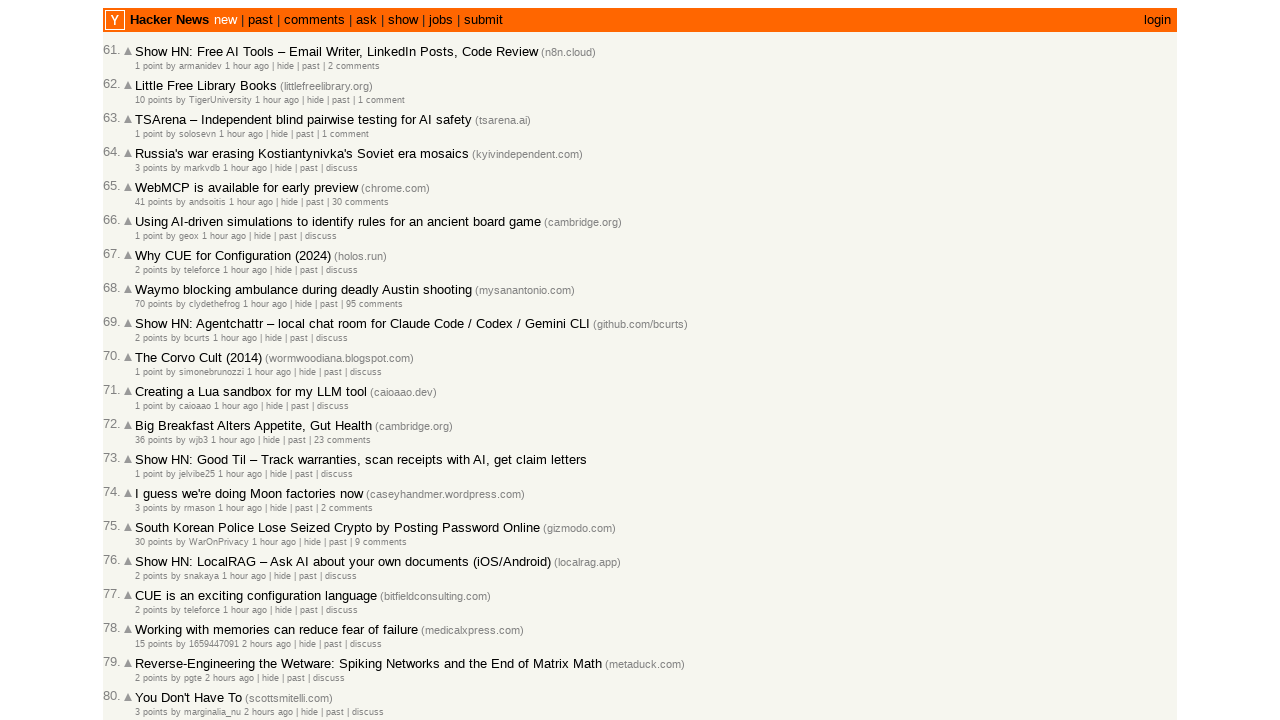

Clicked 'More' link to navigate to page 4 at (149, 616) on a.morelink
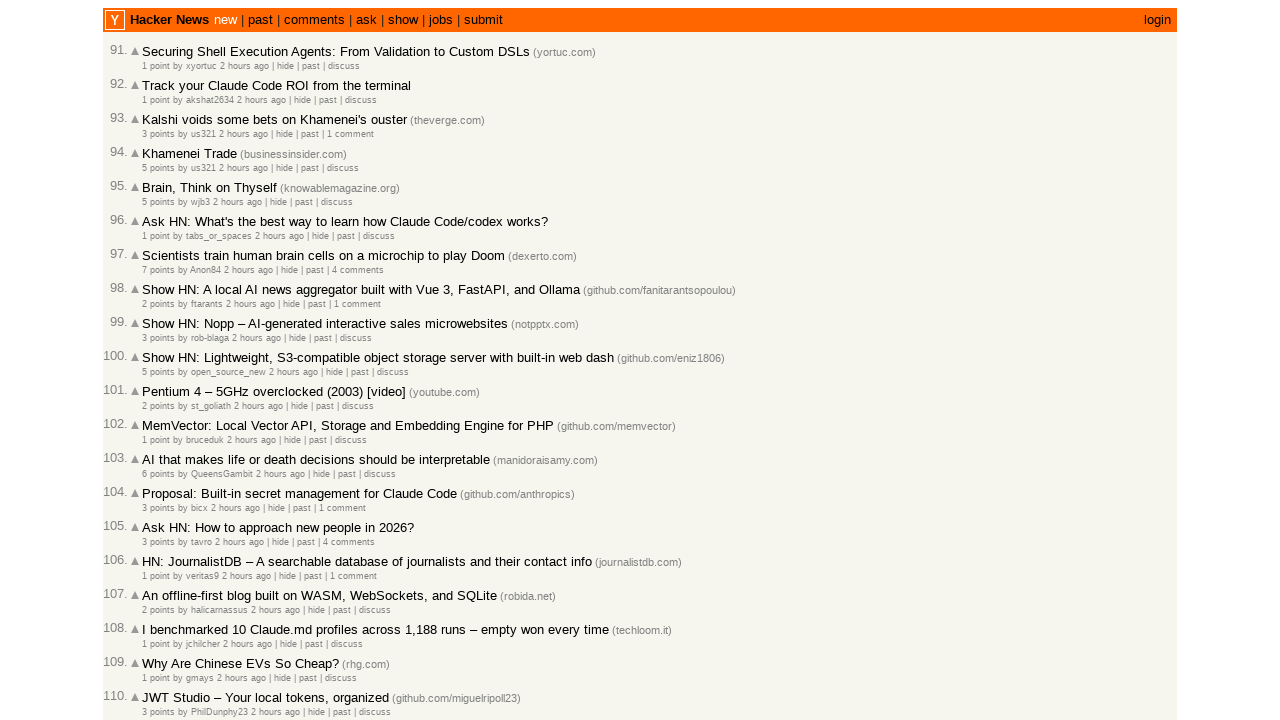

Waited for new content to load on page 4
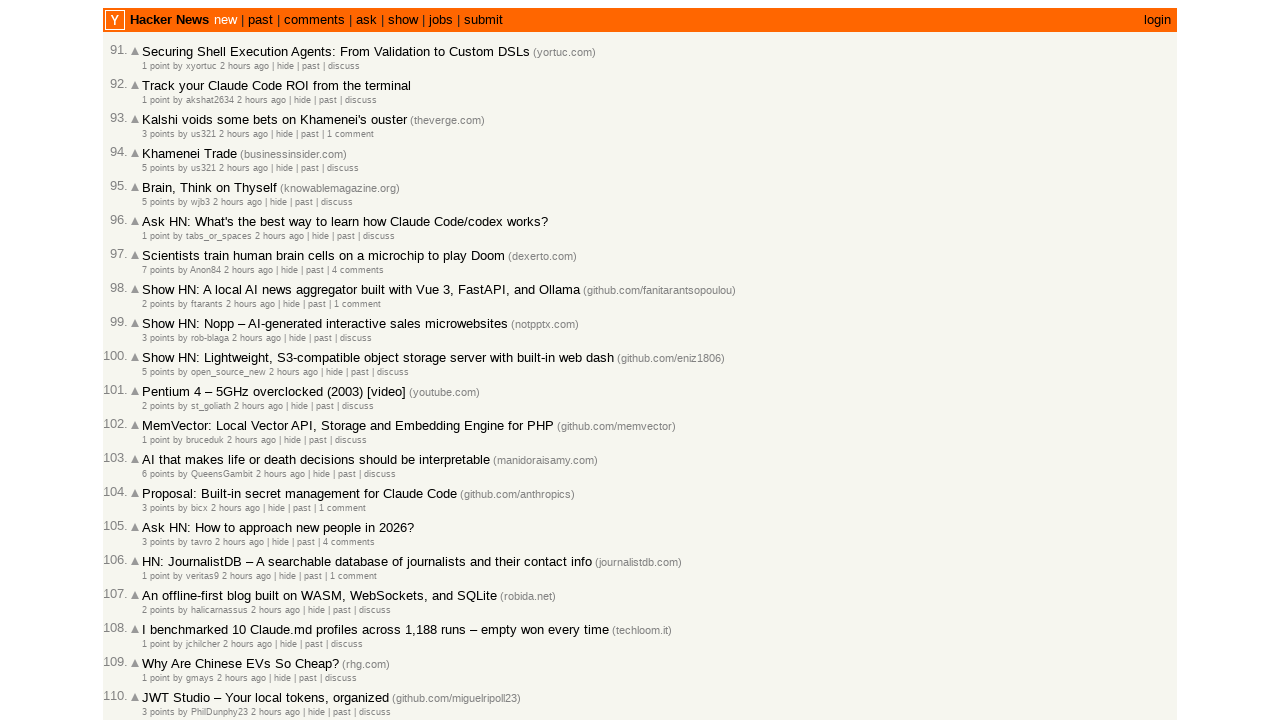

Verified news items are visible on page 4
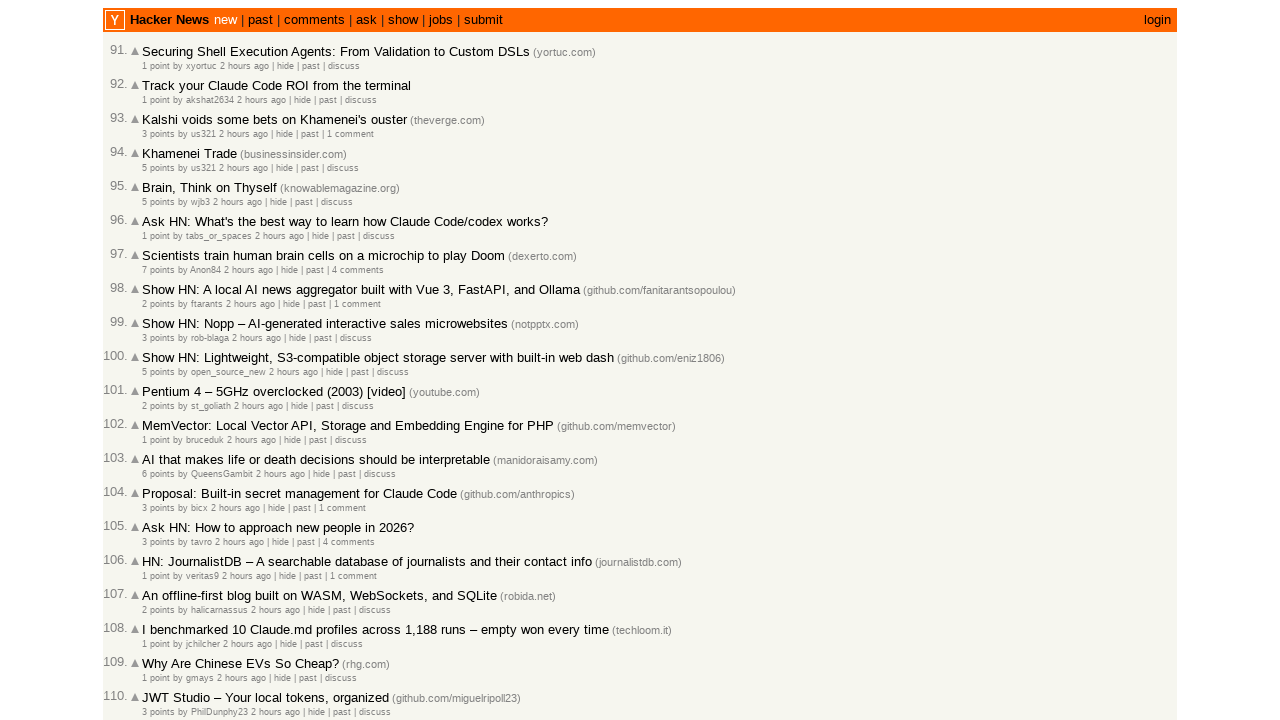

Clicked 'More' link to navigate to page 5 at (156, 616) on a.morelink
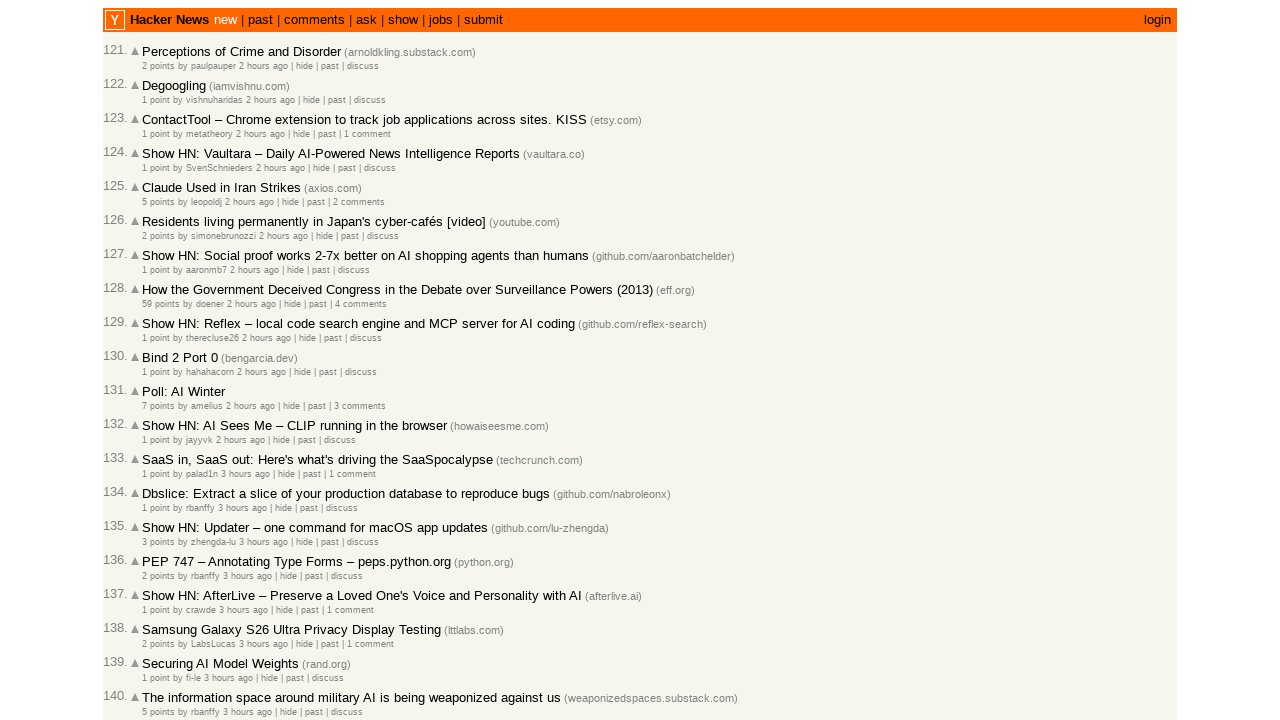

Waited for new content to load on page 5
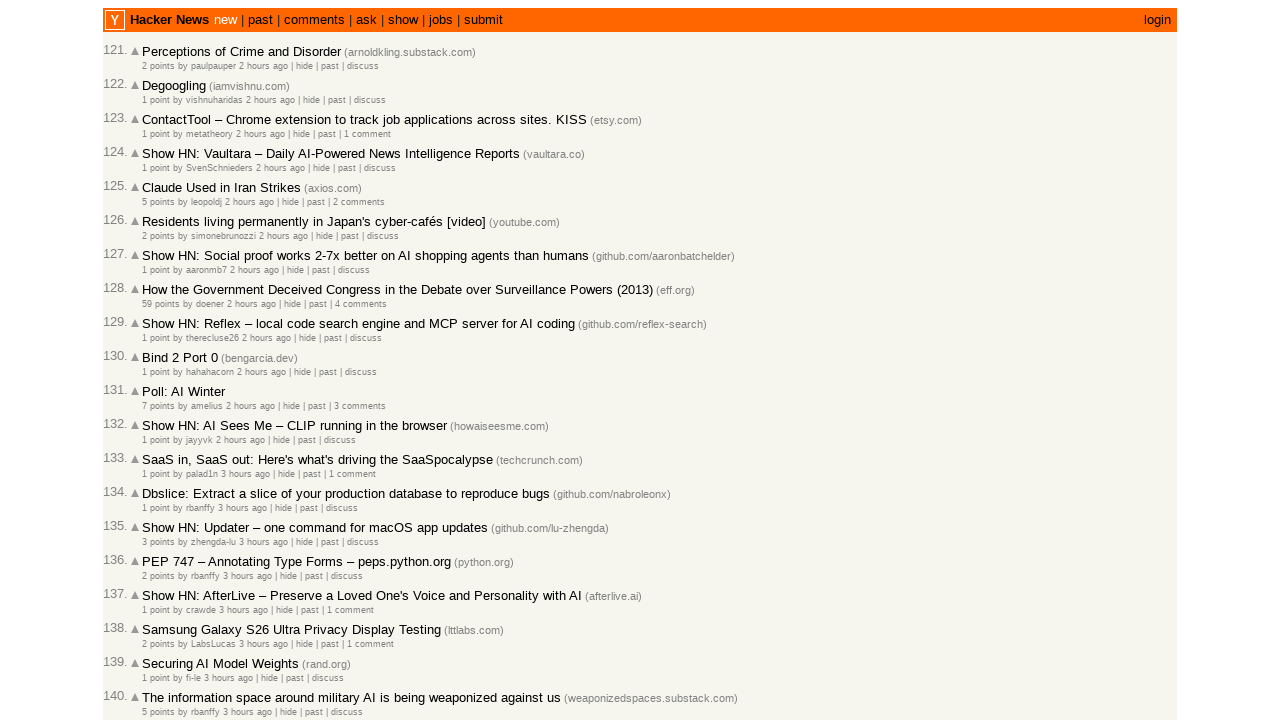

Verified final page has news items loaded
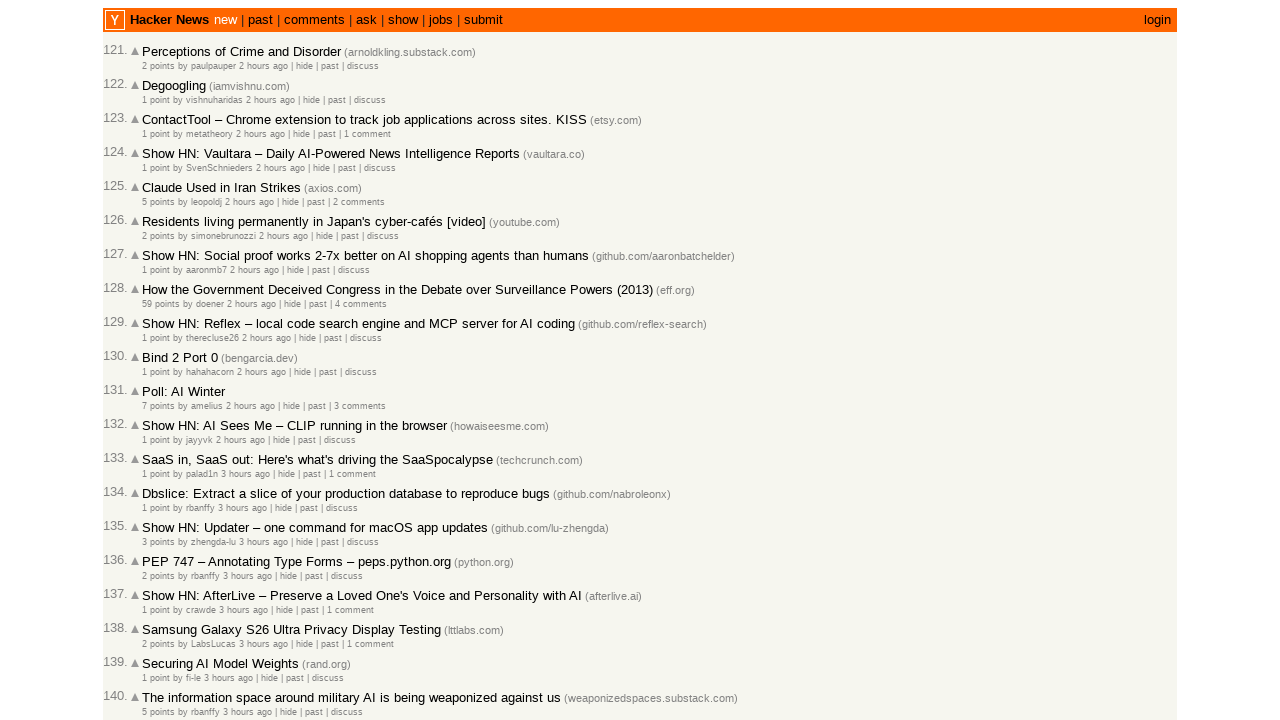

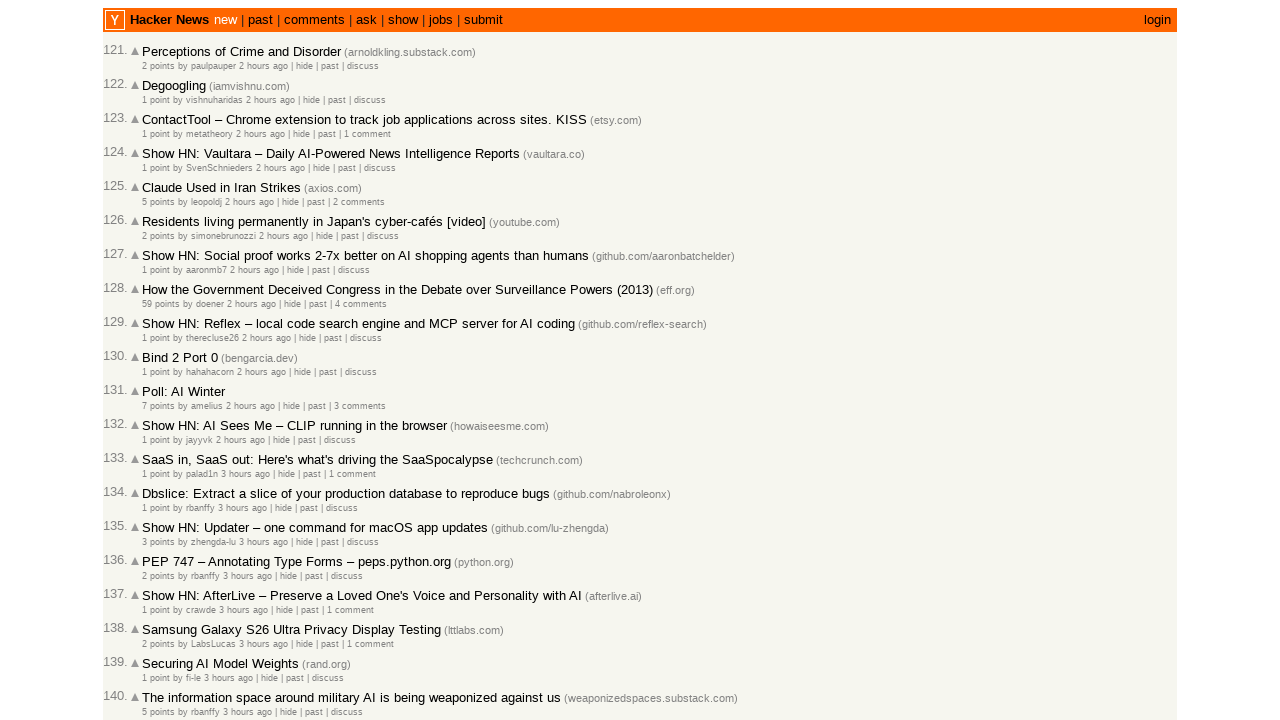